Tests dynamic element addition and removal functionality by clicking Add Element button, verifying Delete button appears, then clicking Delete and verifying the page title remains visible

Starting URL: https://the-internet.herokuapp.com/add_remove_elements/

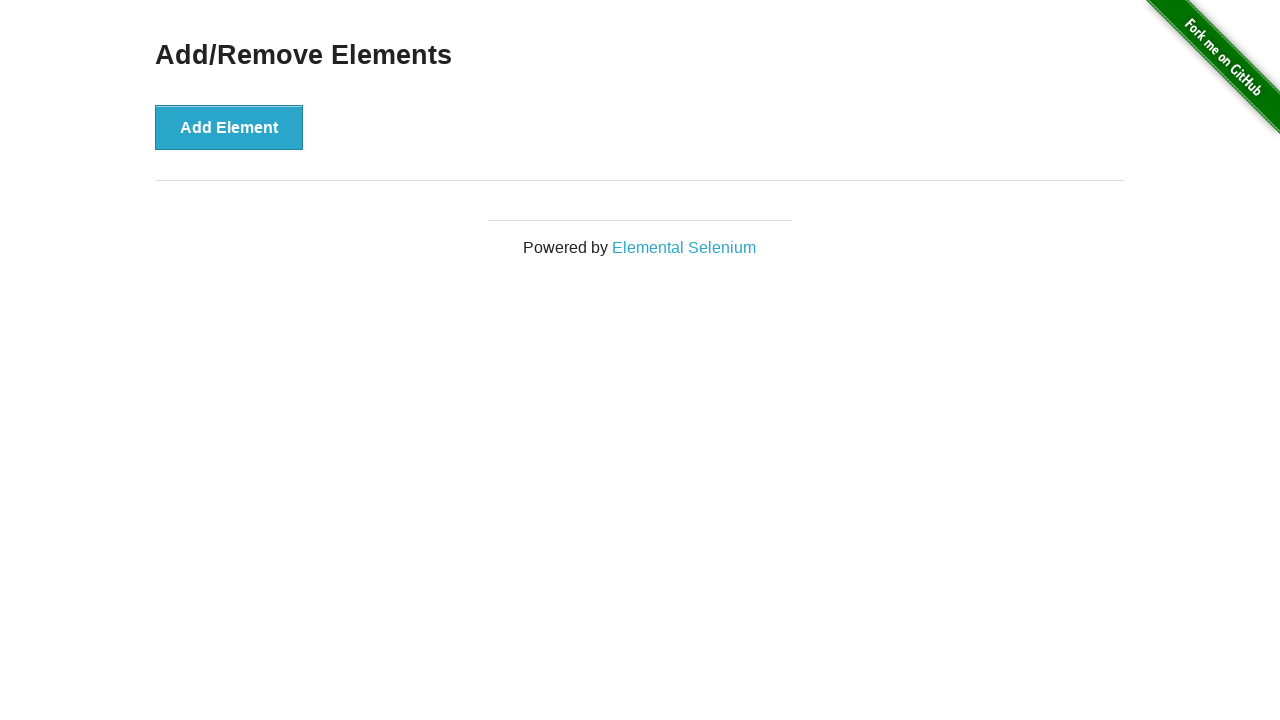

Clicked Add Element button to create a new element at (229, 127) on button[onclick='addElement()']
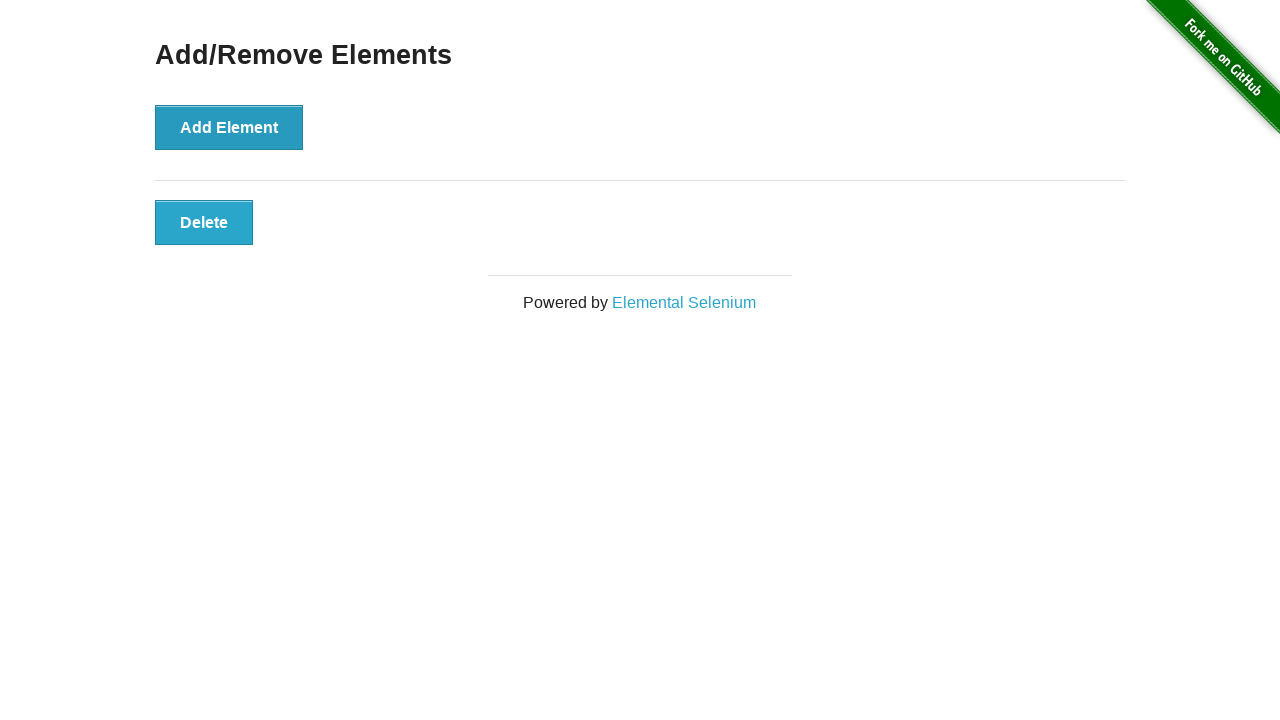

Delete button appeared and is visible
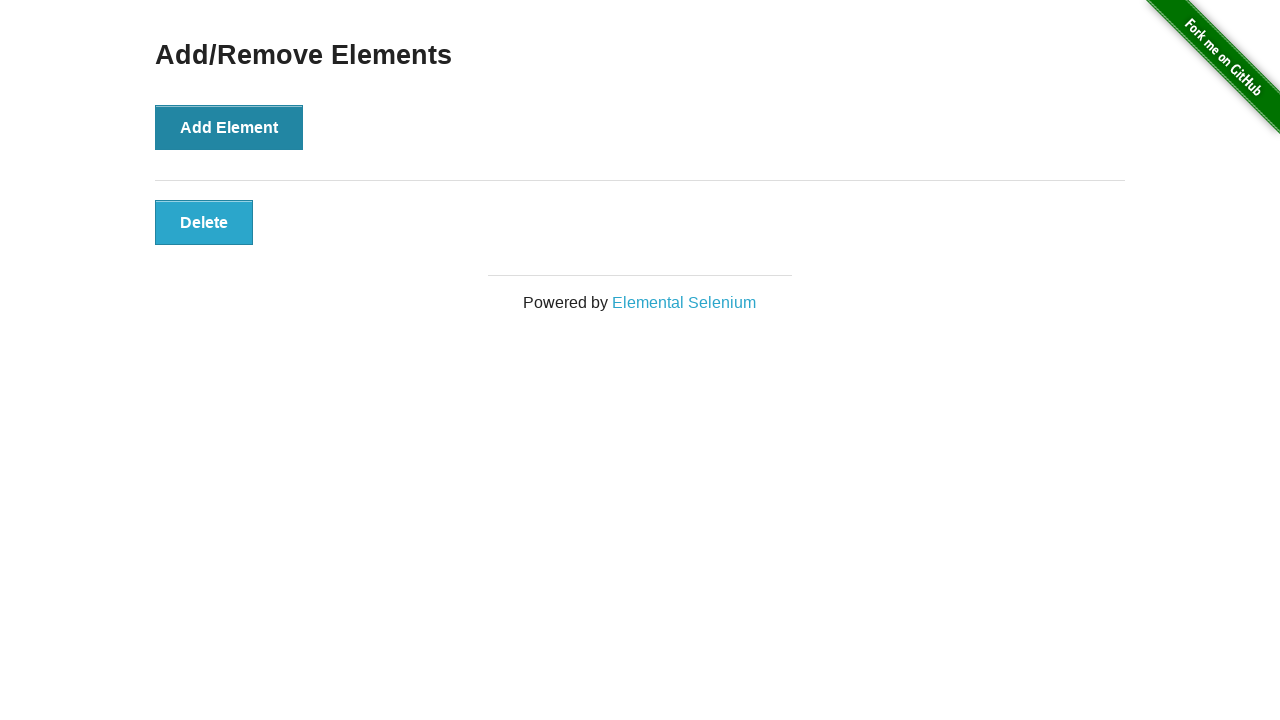

Clicked Delete button to remove the added element at (204, 222) on button.added-manually
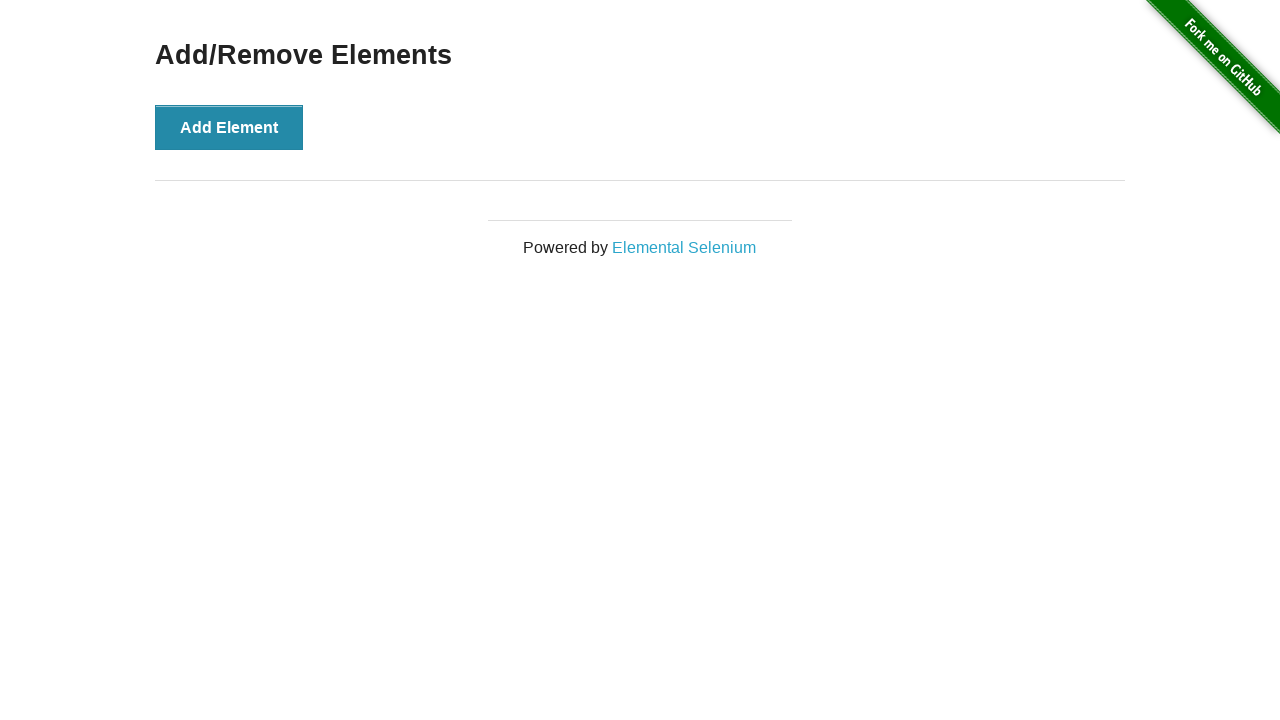

Verified page heading remains visible after element deletion
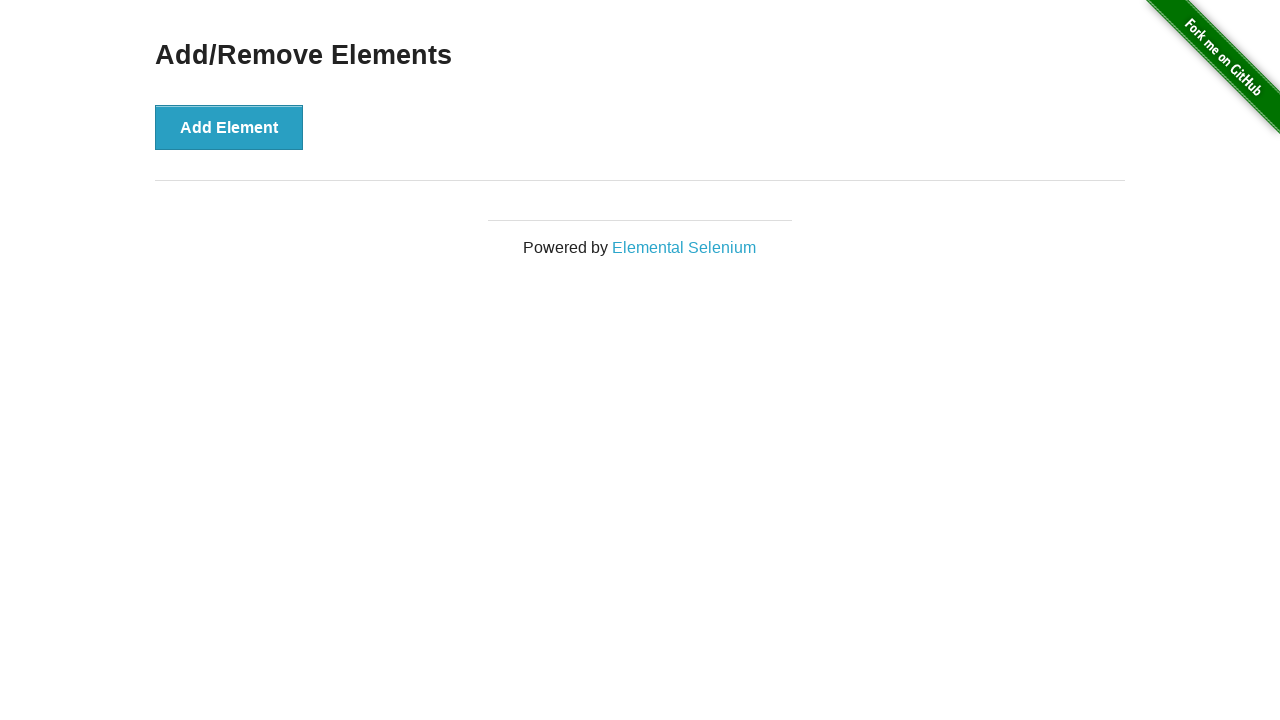

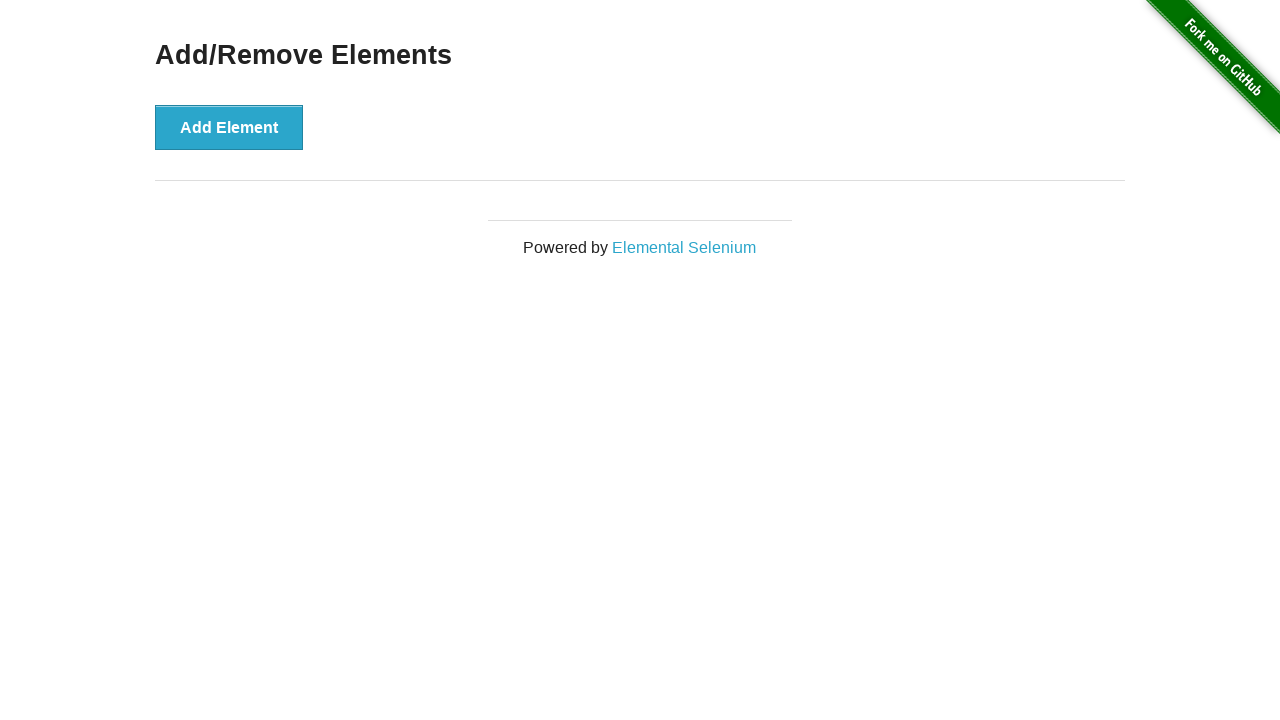